Tests infinite scroll functionality on a quotes page by scrolling down and verifying that additional quotes load dynamically.

Starting URL: http://quotes.toscrape.com/scroll

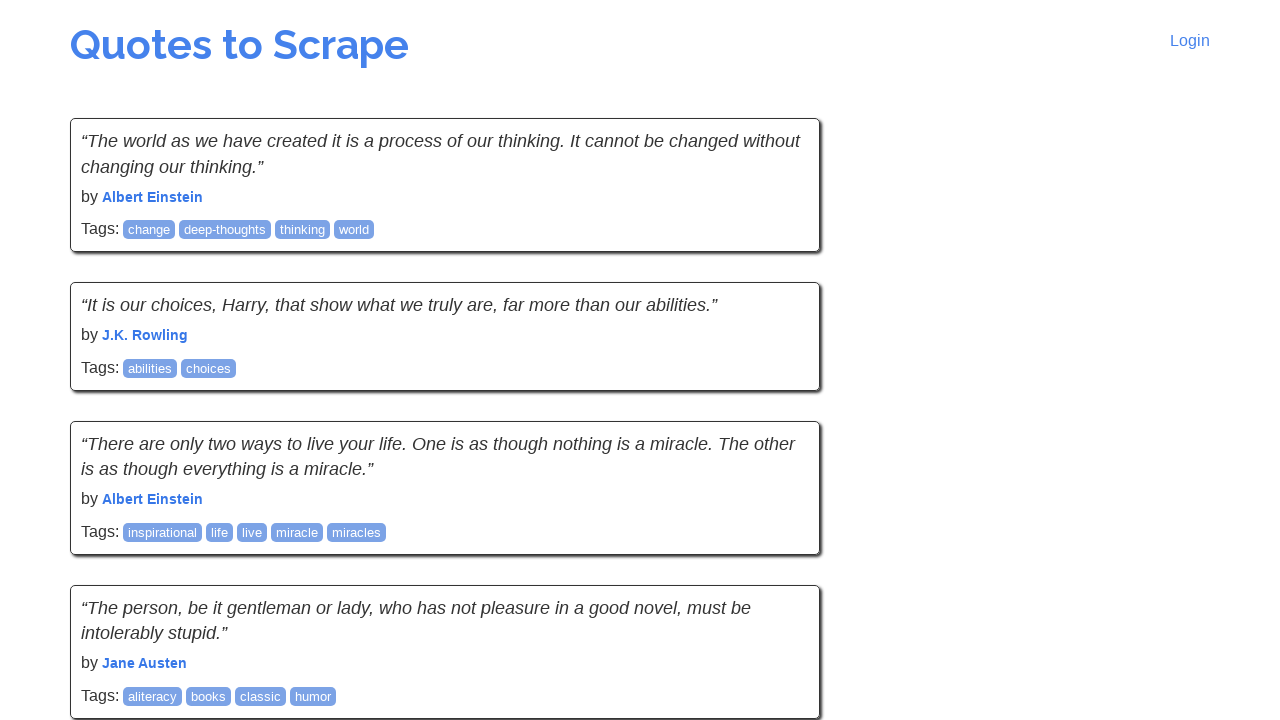

Initial quotes loaded on the page
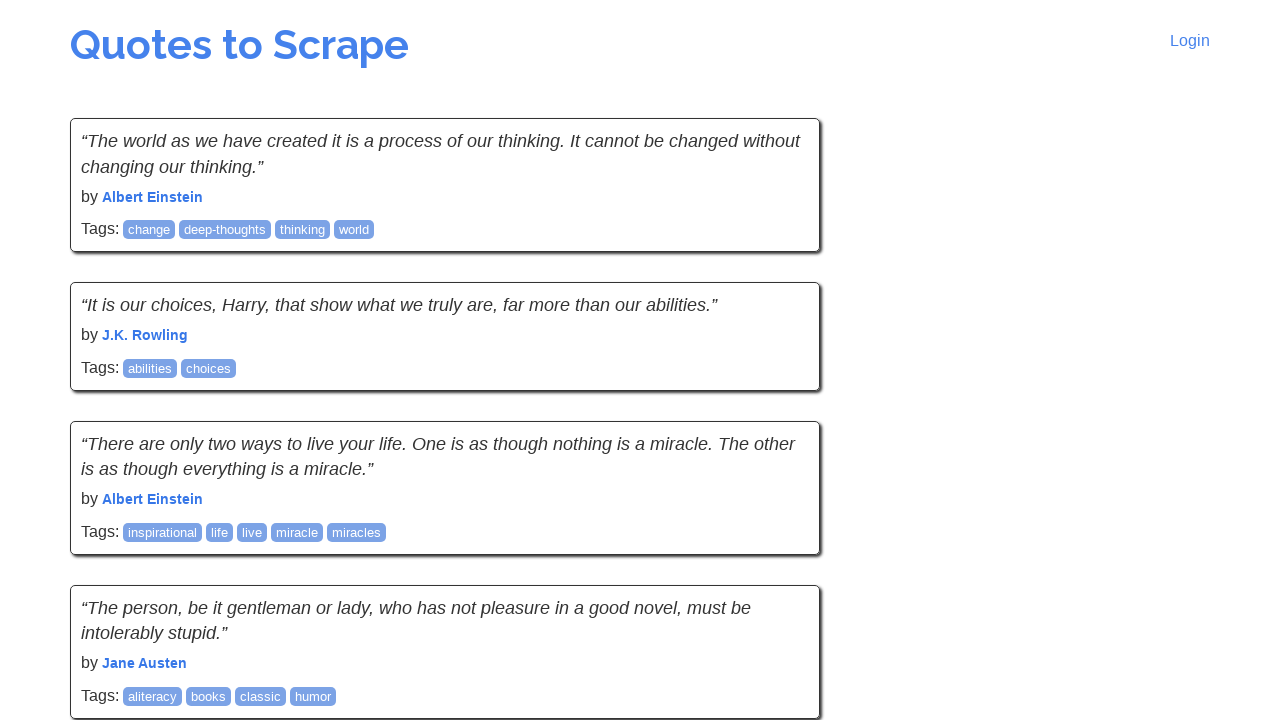

Scrolled to bottom of page to trigger infinite scroll
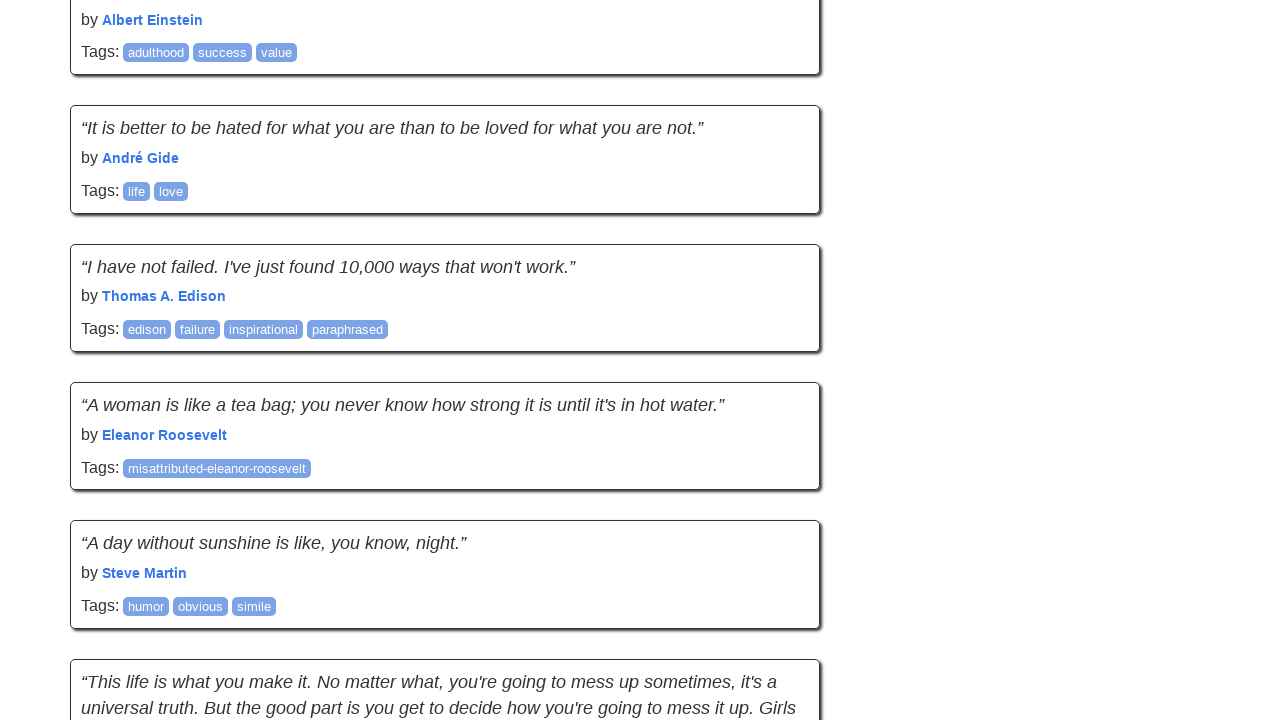

Additional quotes dynamically loaded after scrolling (11th quote detected)
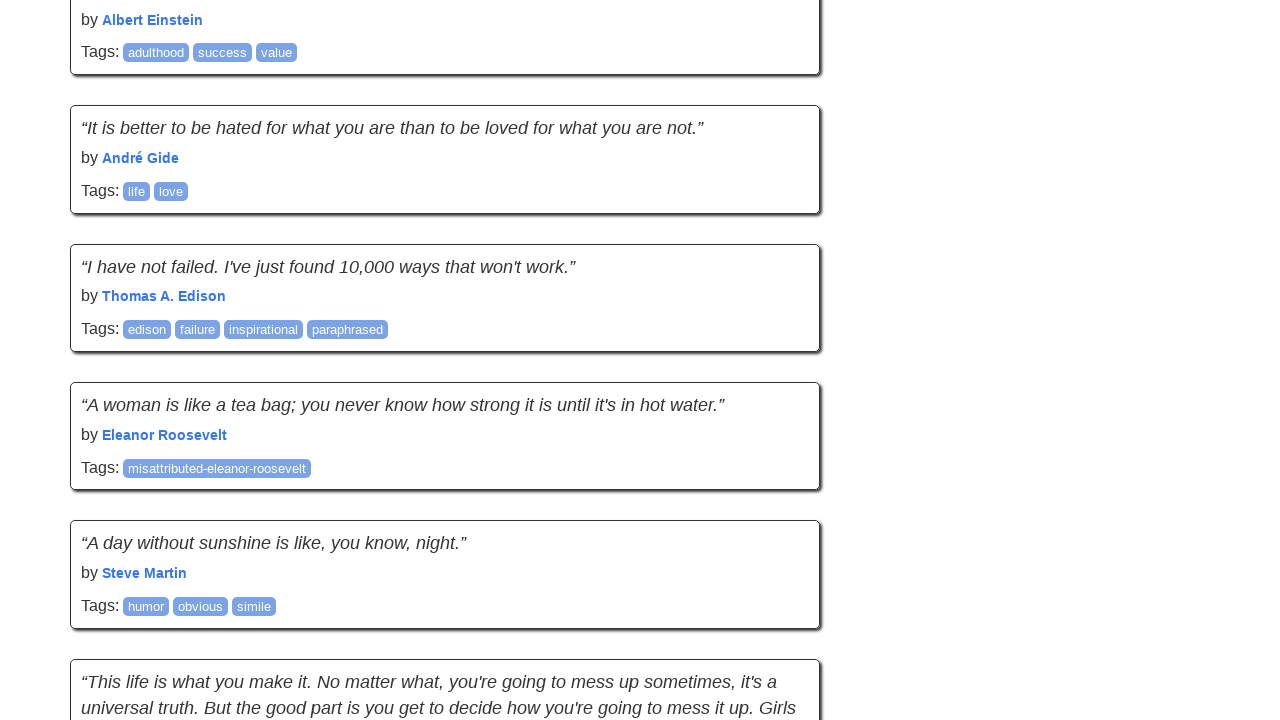

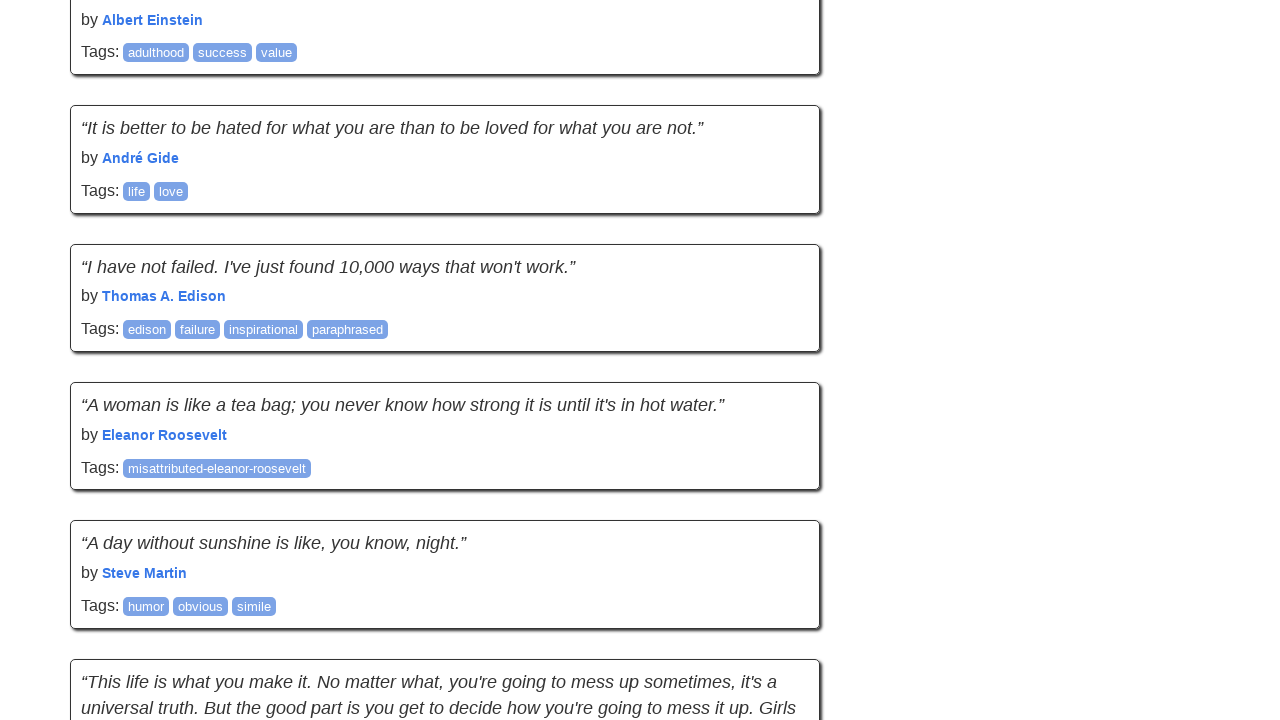